Tests the main menu functionality by opening and closing subject and about sections, verifying menu items are correctly displayed on both landing page and content pages.

Starting URL: https://de.serlo.org/

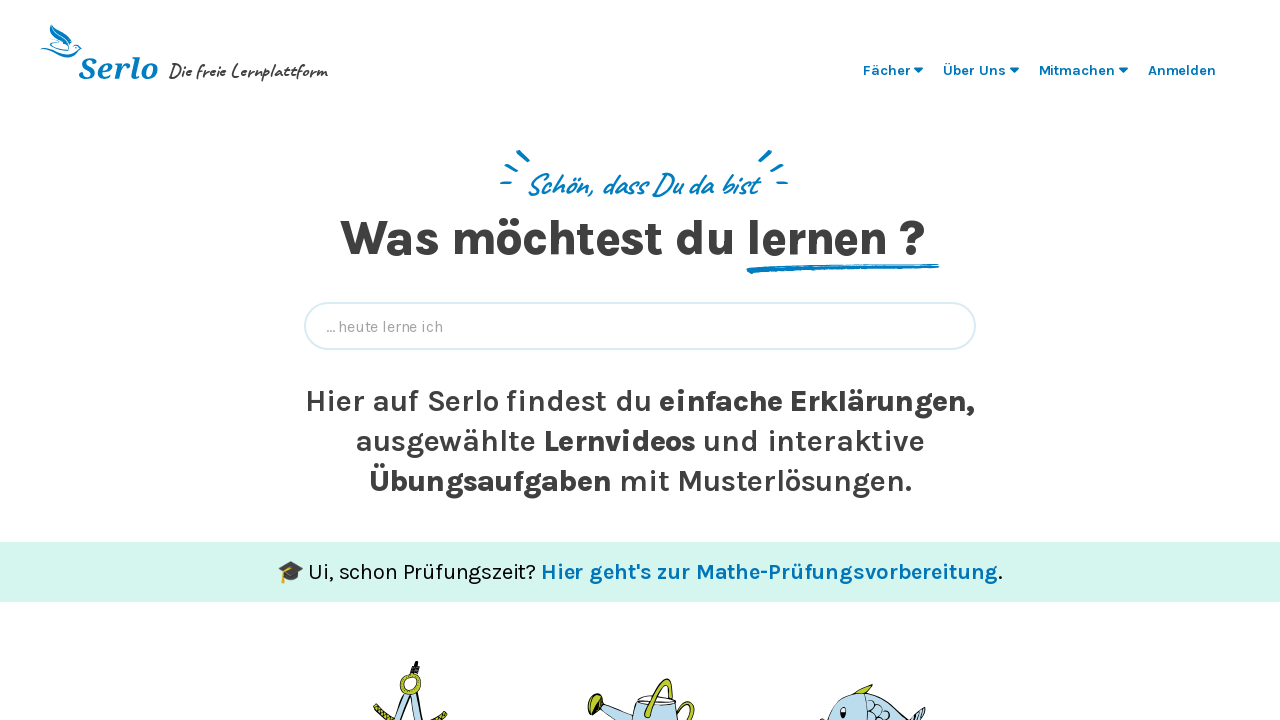

Clicked 'Fächer' menu on landing page at (887, 70) on ul >> text=Fächer
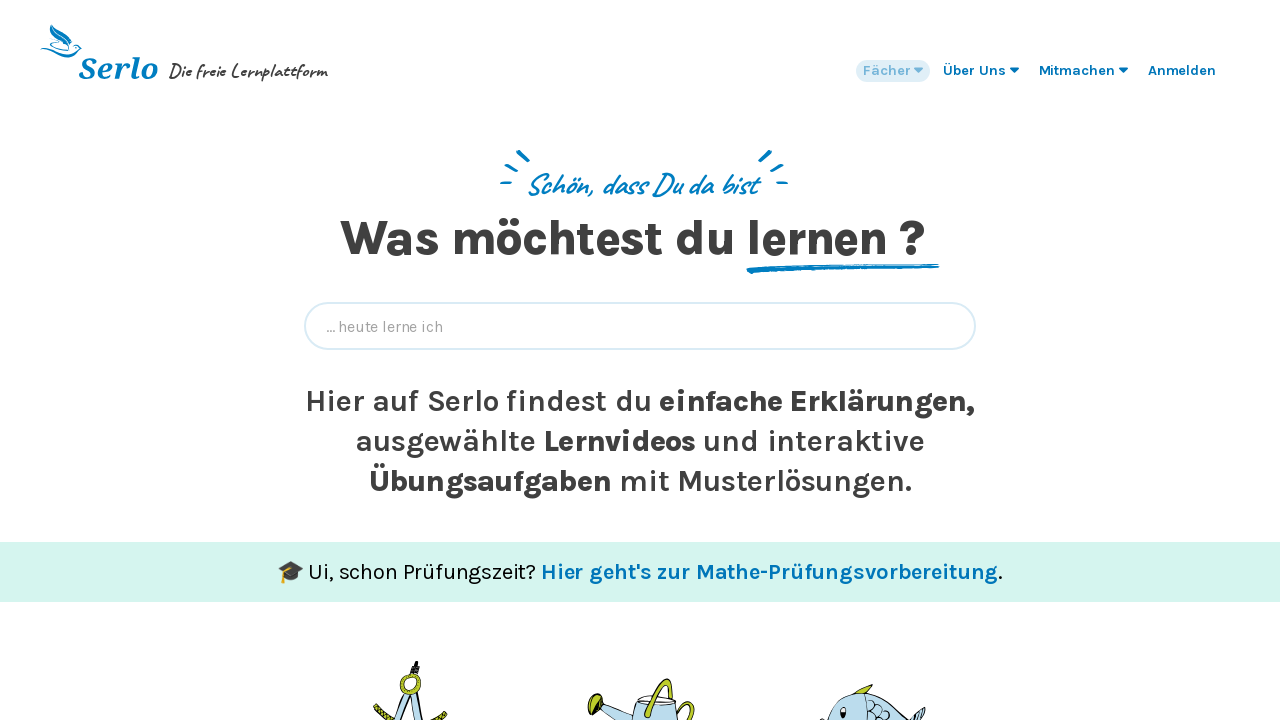

Waited for 'Angewandte Nachhaltigkeit' menu item to appear
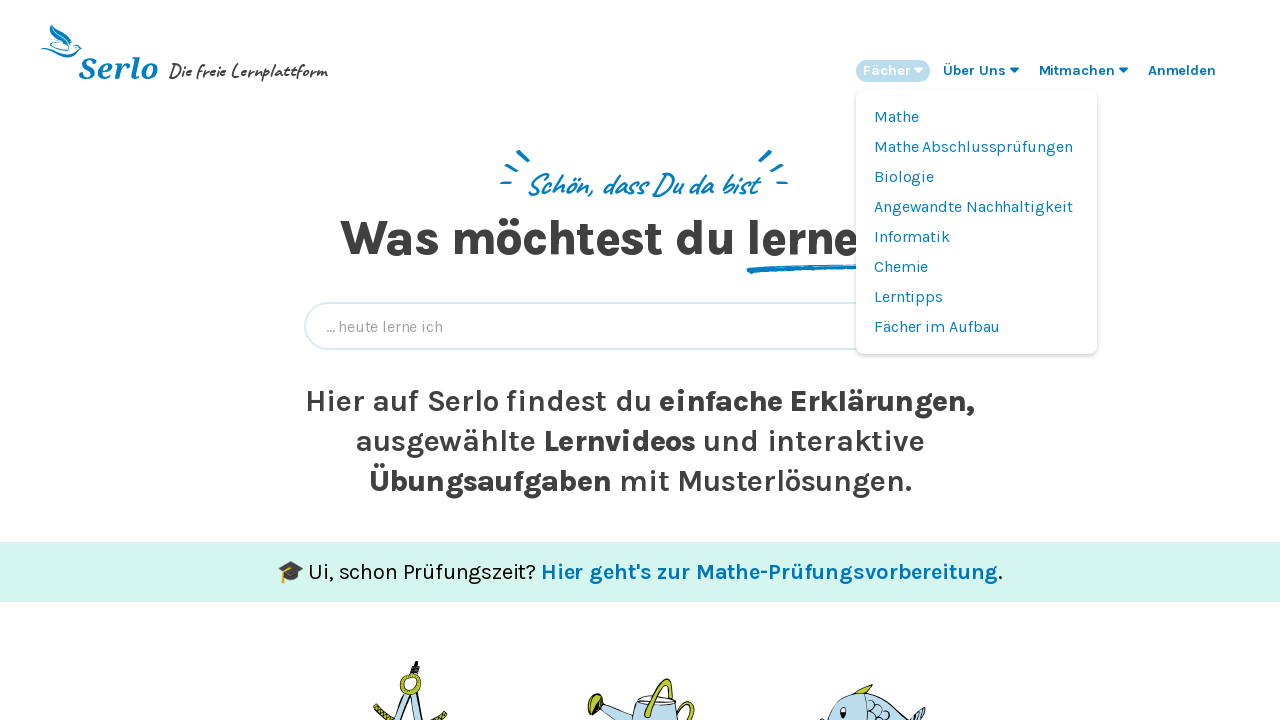

Waited for 'Mathe' menu item to appear
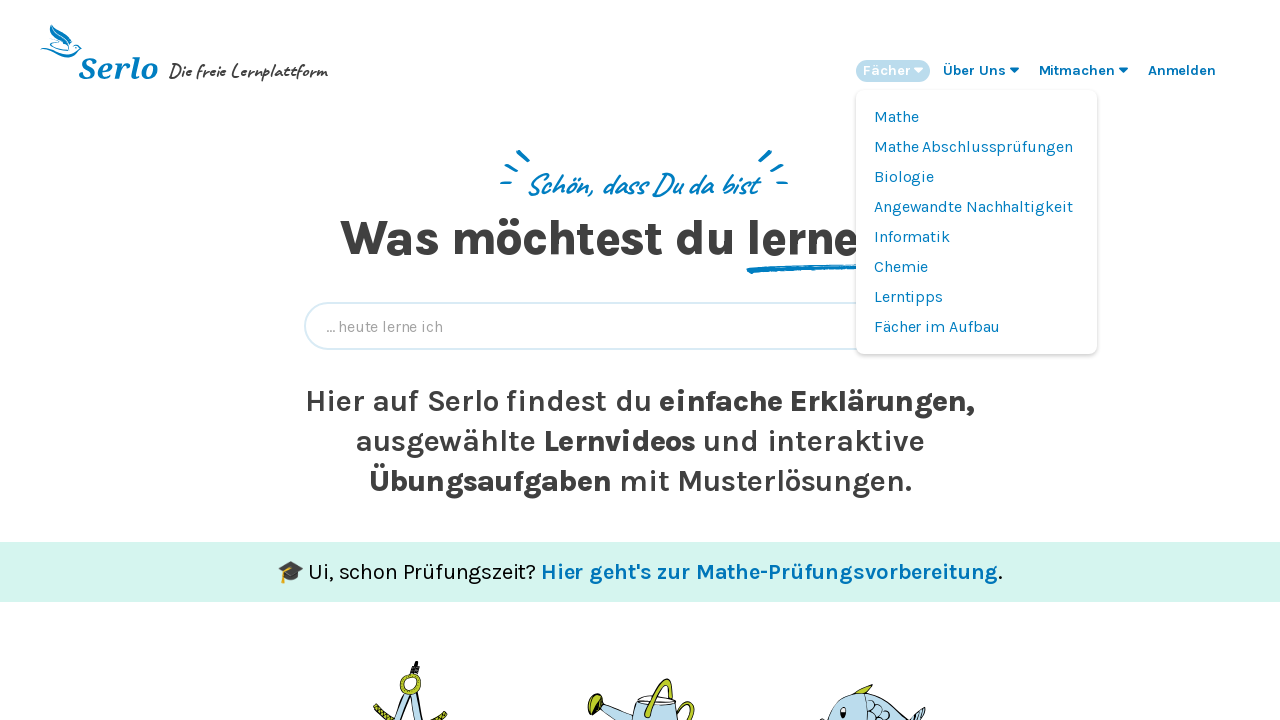

Clicked 'Fächer' menu to close it at (887, 70) on ul >> text=Fächer
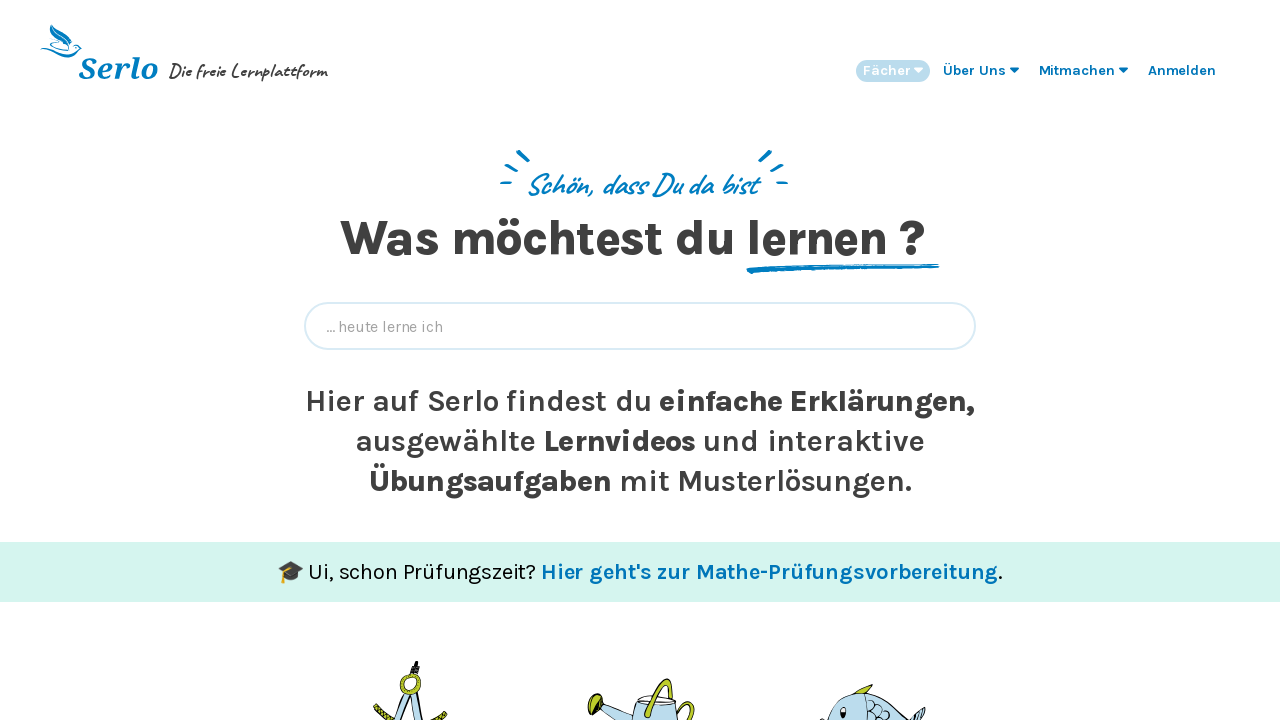

Waited 200ms for menu to close
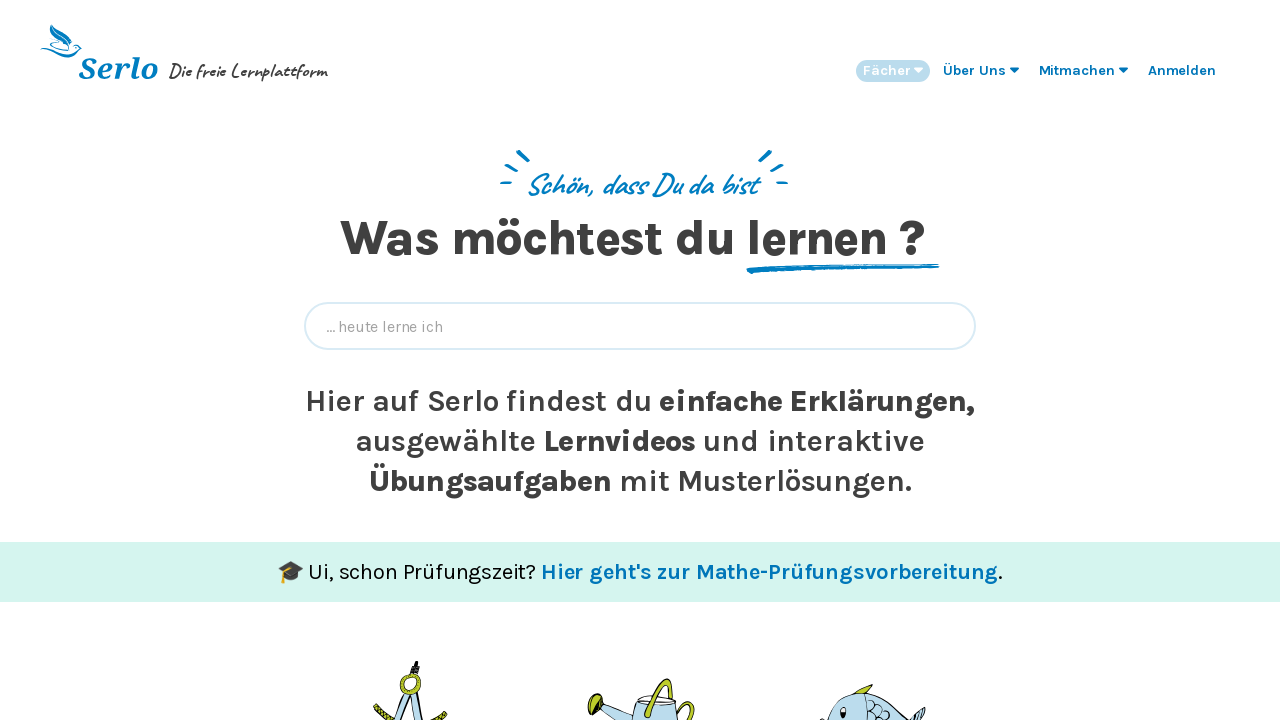

Clicked 'Über Uns' menu at (974, 70) on ul >> text=Über Uns
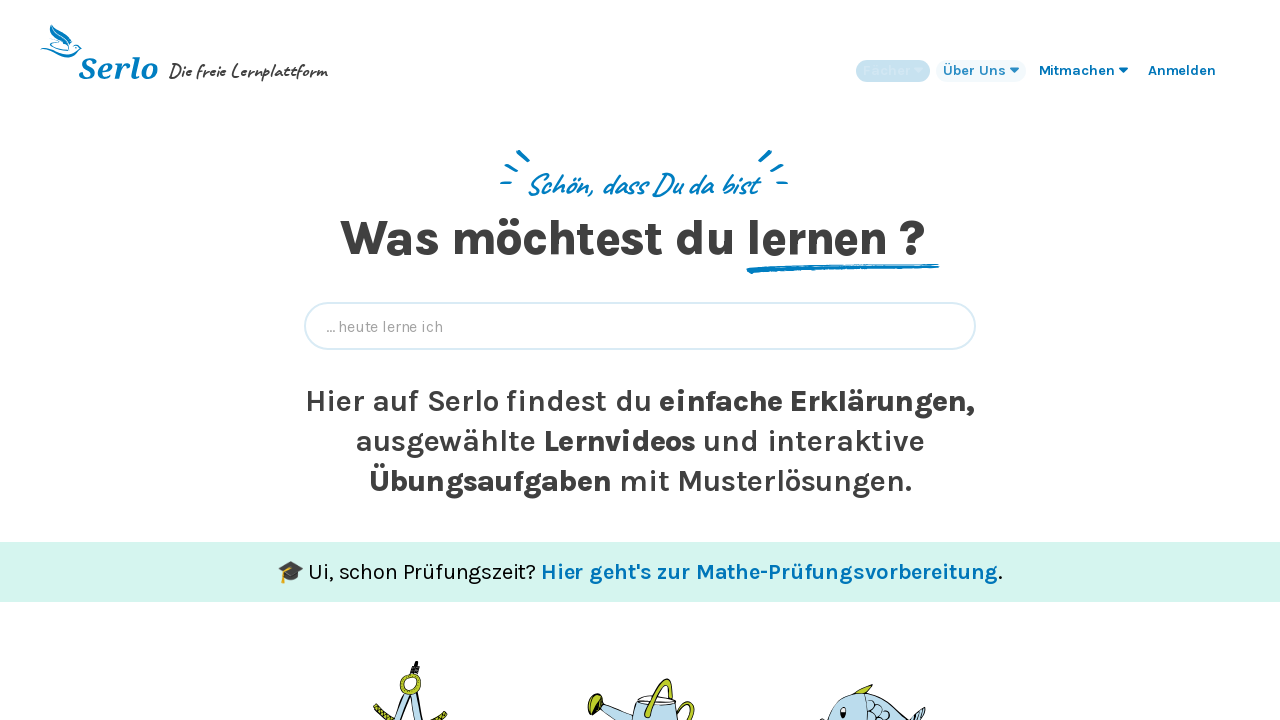

Waited for 'Transparenz' menu item to appear
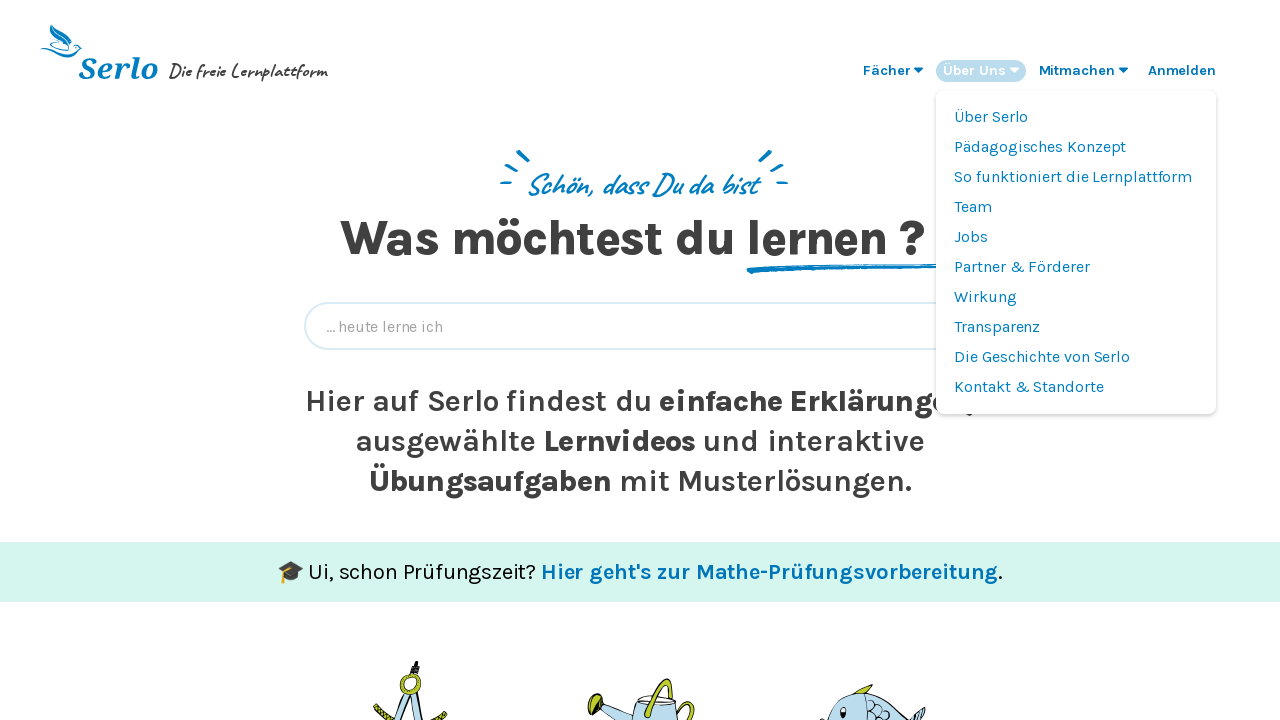

Waited for 'Wirkung' menu item to appear
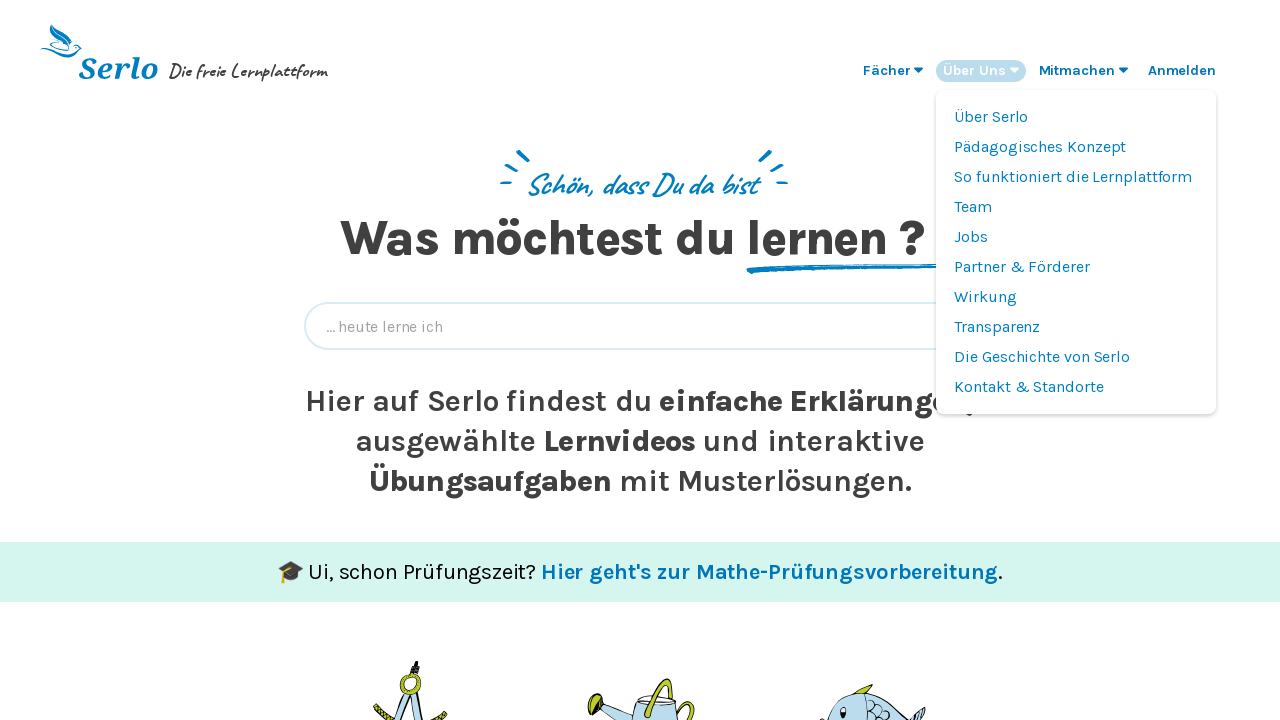

Clicked 'Über Uns' menu to close it at (974, 70) on ul >> text=Über Uns
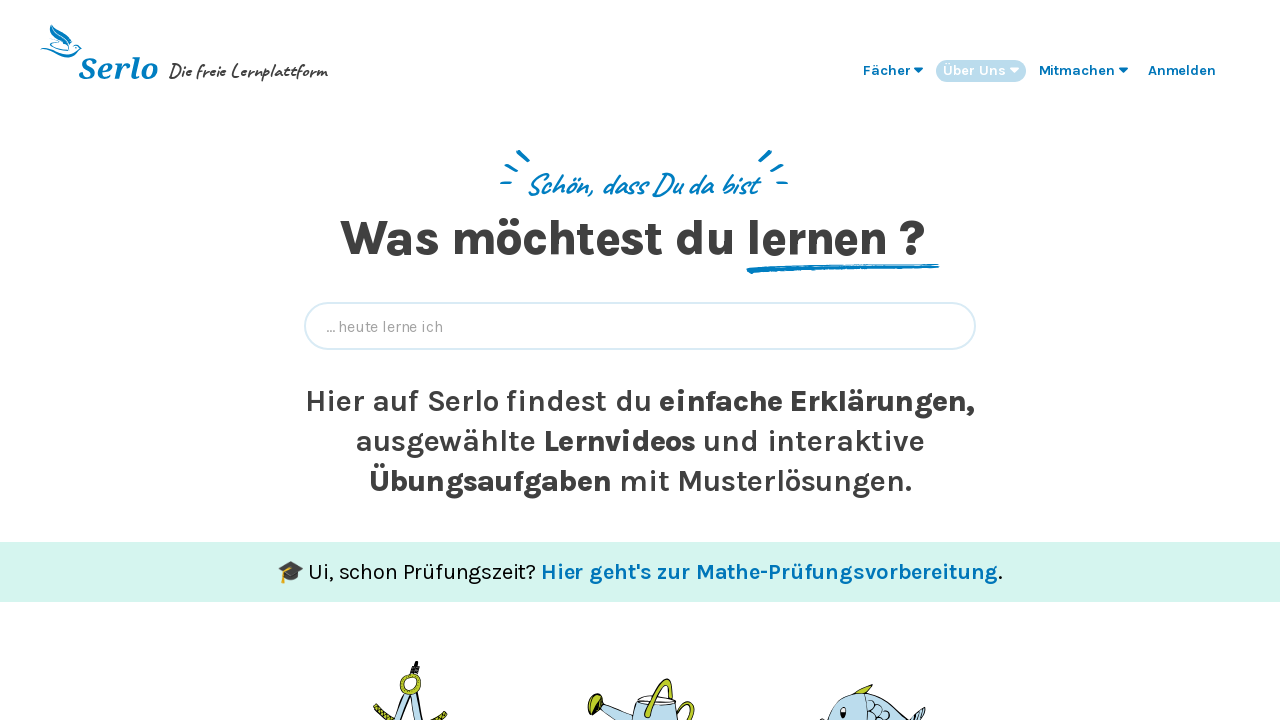

Waited 200ms for menu to close
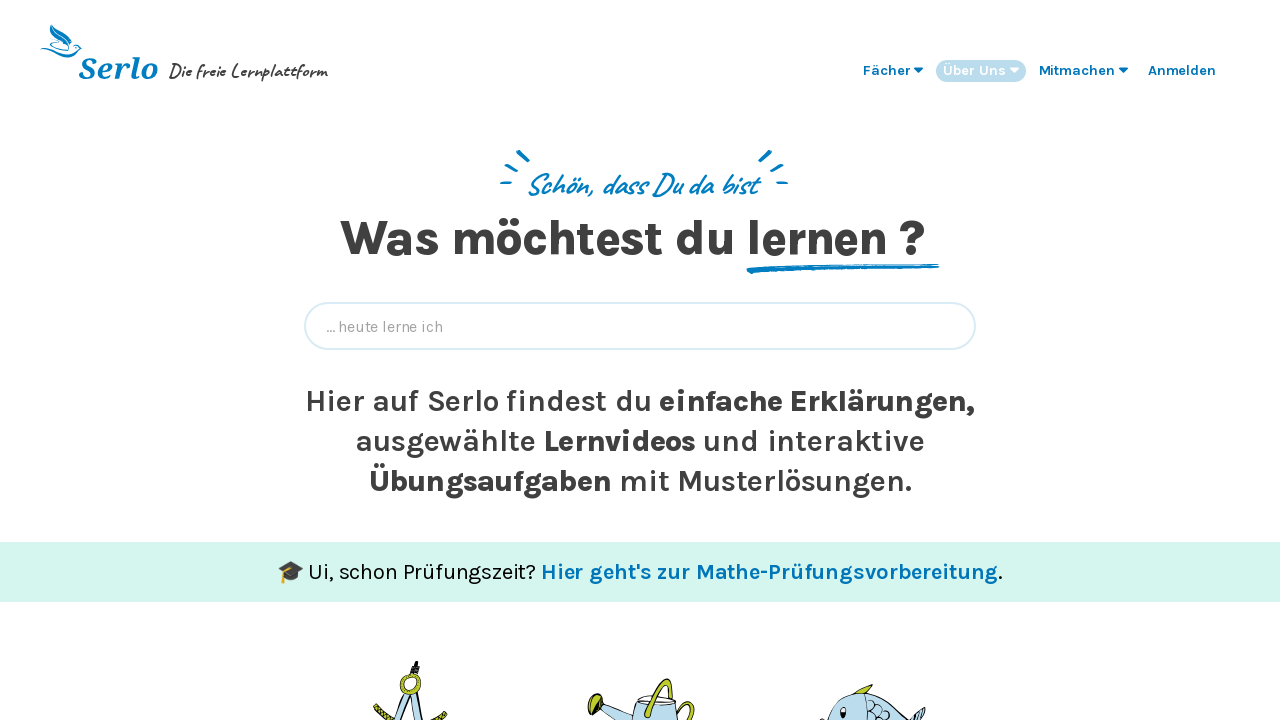

Clicked 'Mitmachen' menu at (1077, 70) on ul >> text=Mitmachen
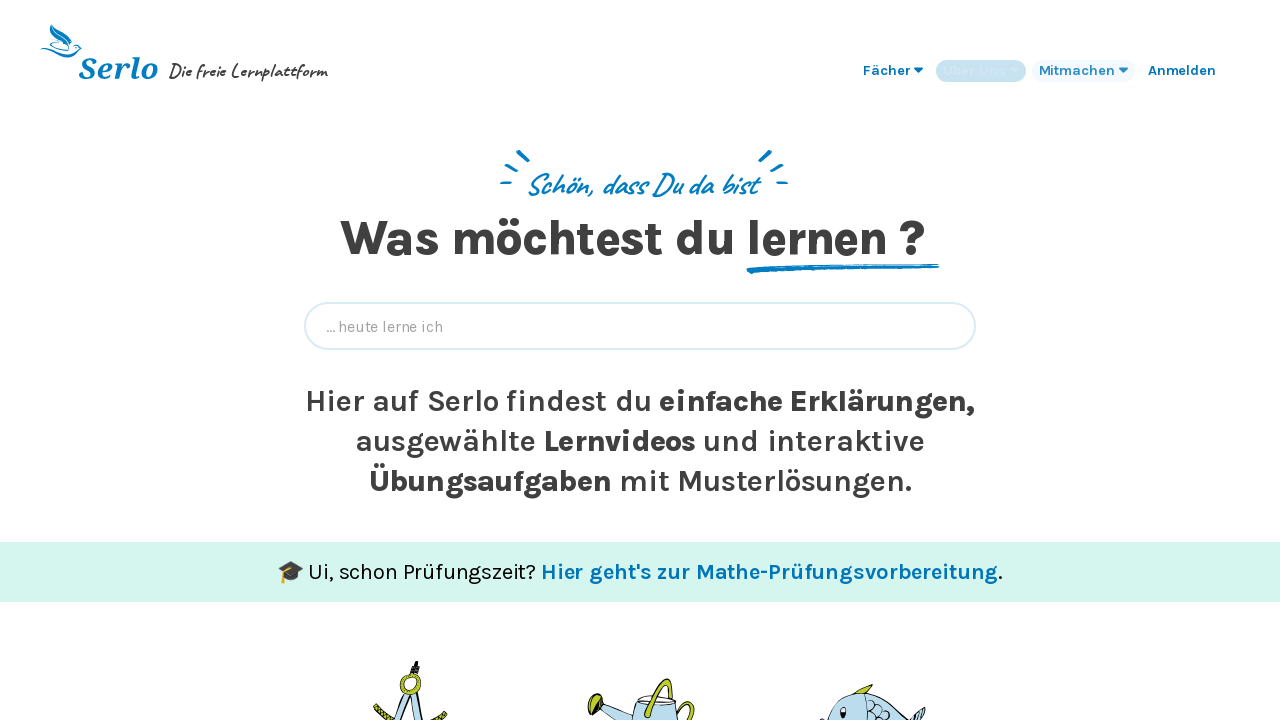

Waited for 'Neu hier?' menu item to appear
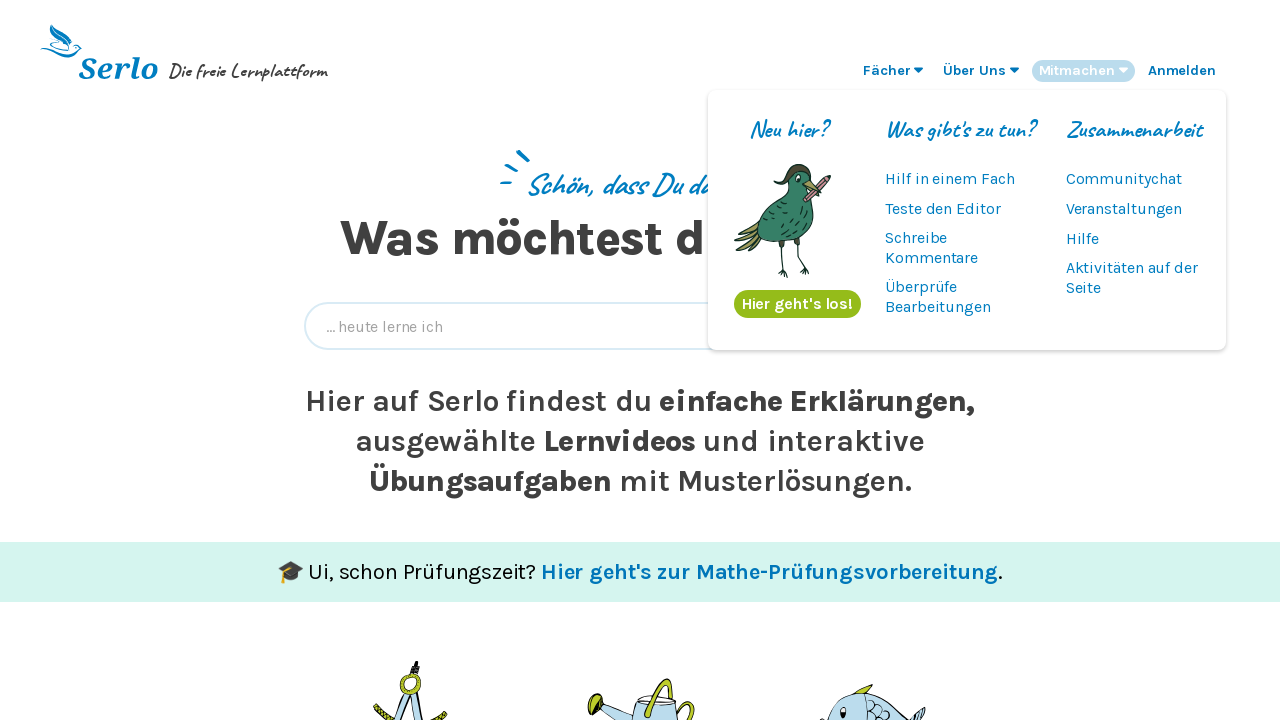

Waited for 'Teste den Editor' menu item to appear
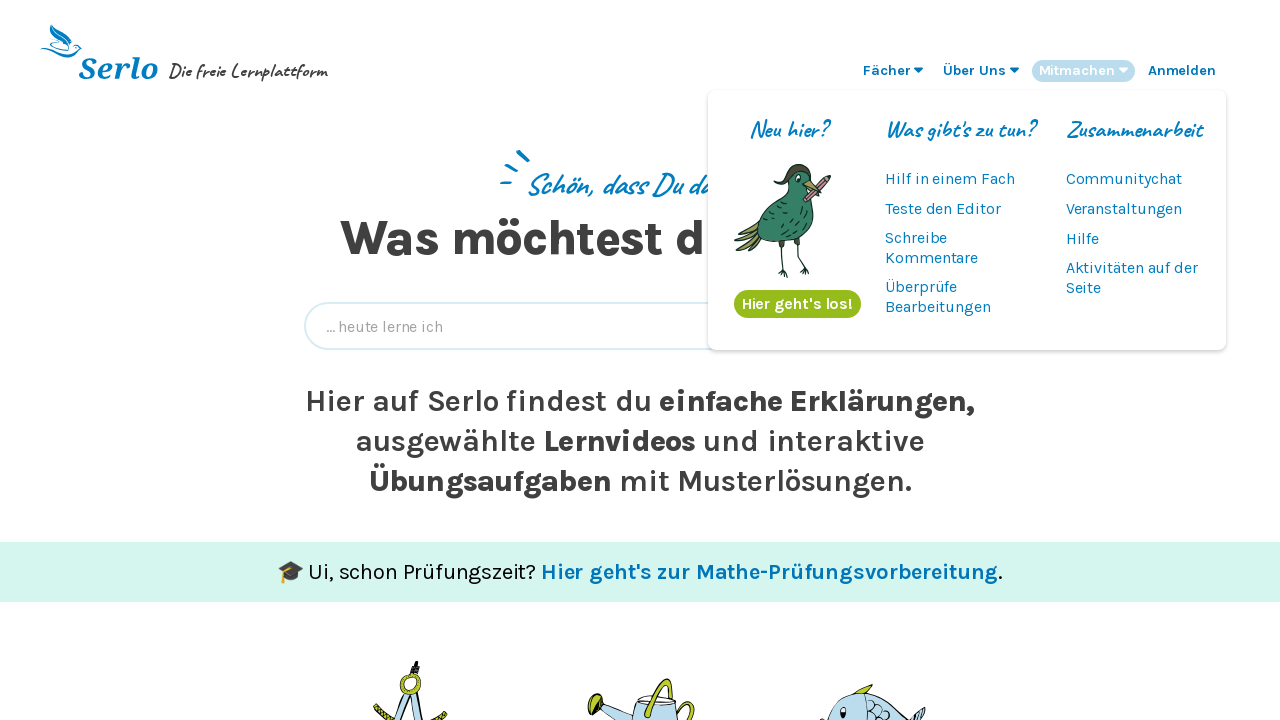

Waited for 'Hilfe' menu item to appear
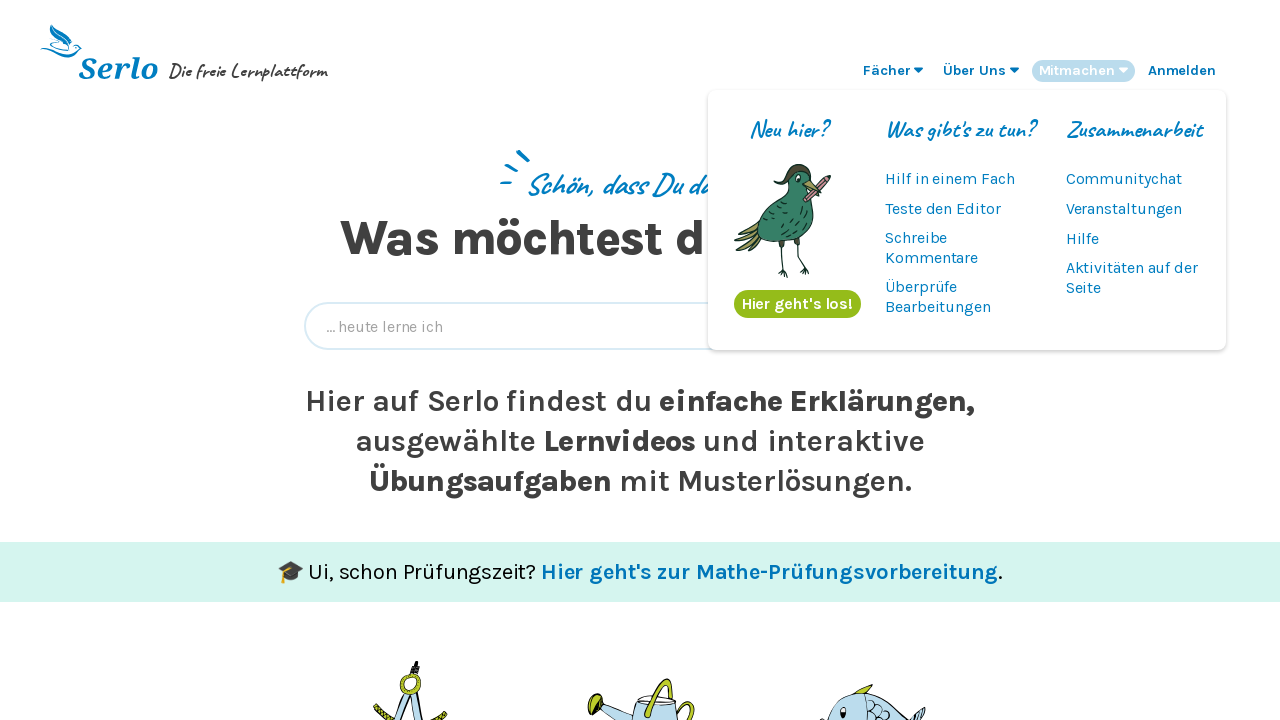

Navigated to Mathe content page
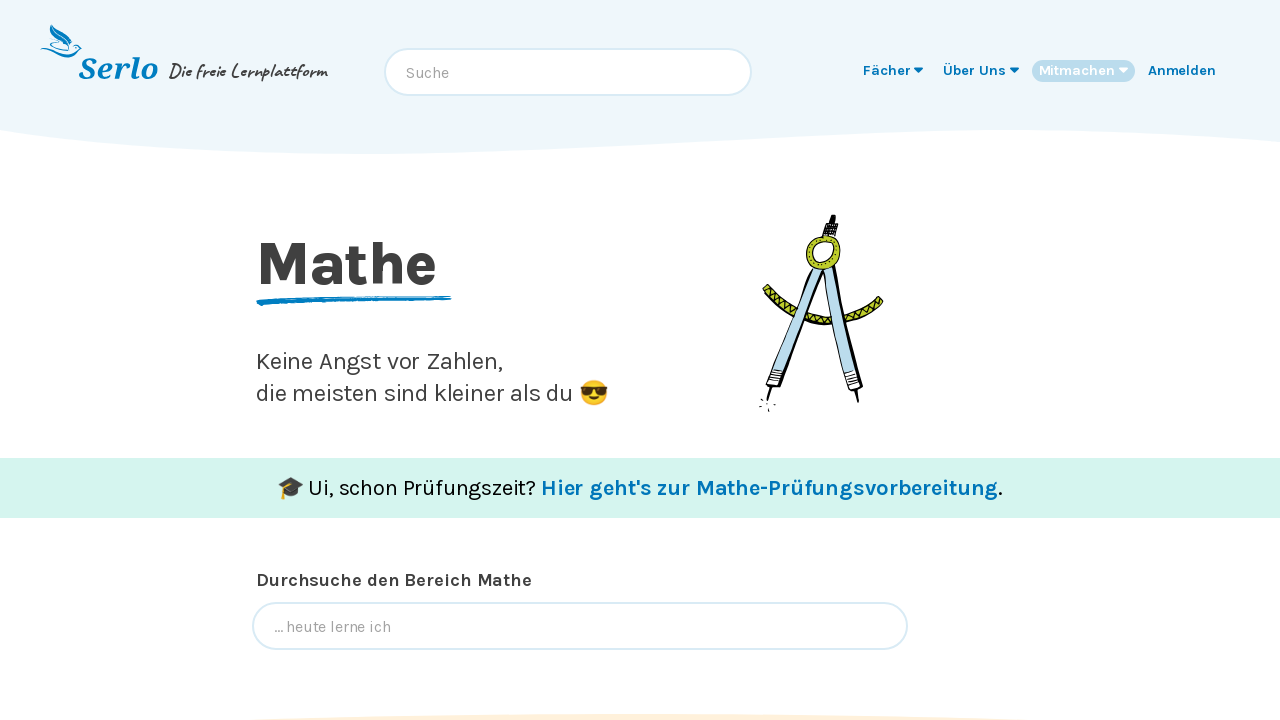

Clicked 'Fächer' menu on content page at (887, 70) on ul >> text=Fächer
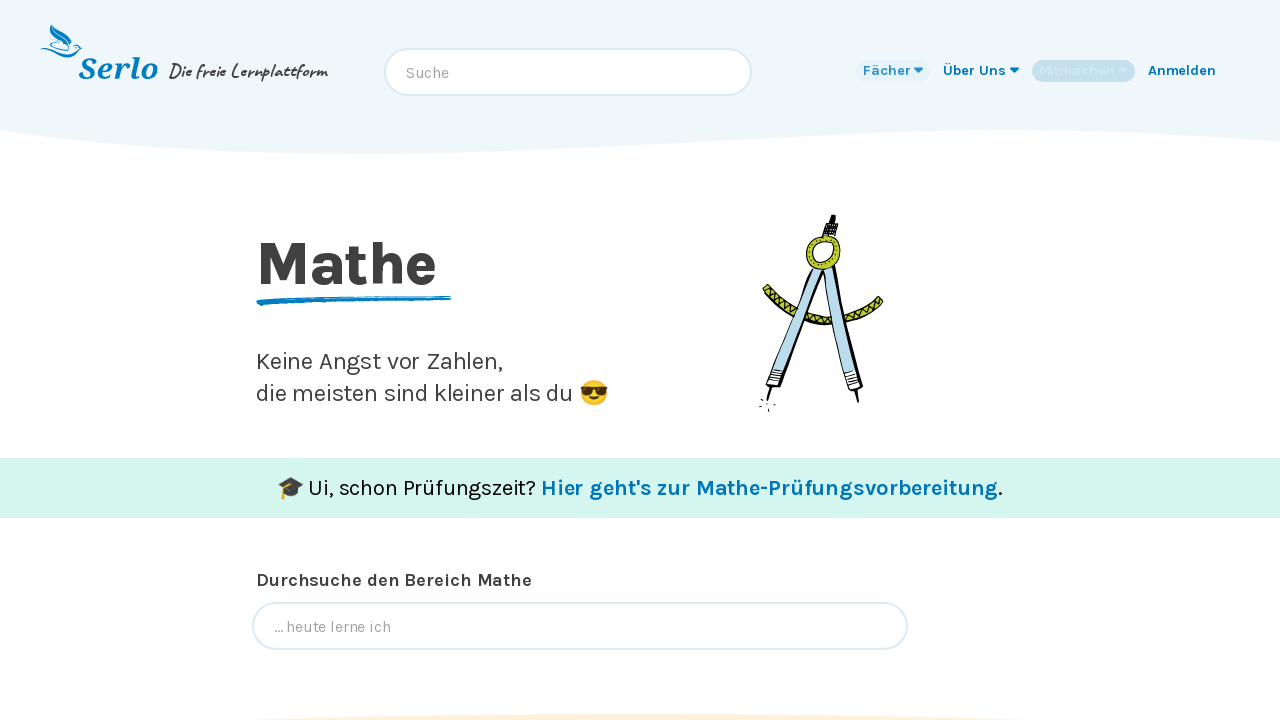

Waited for 'Angewandte Nachhaltigkeit' menu item to appear on content page
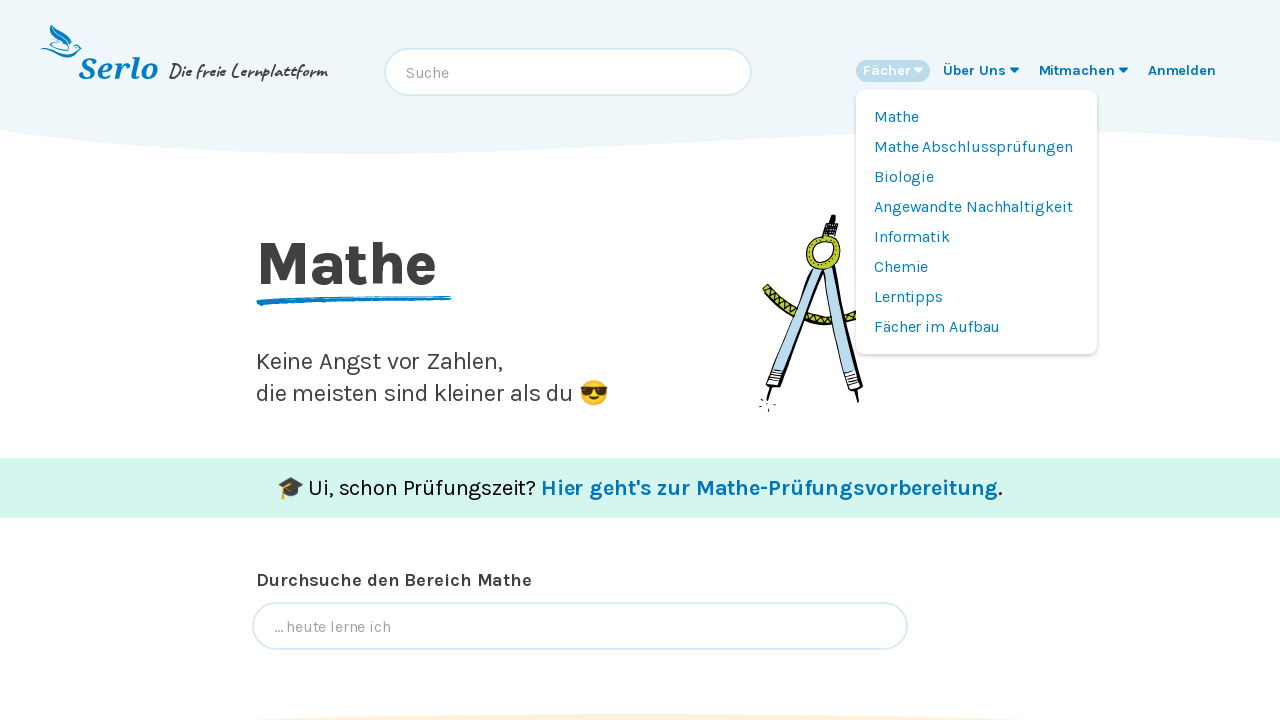

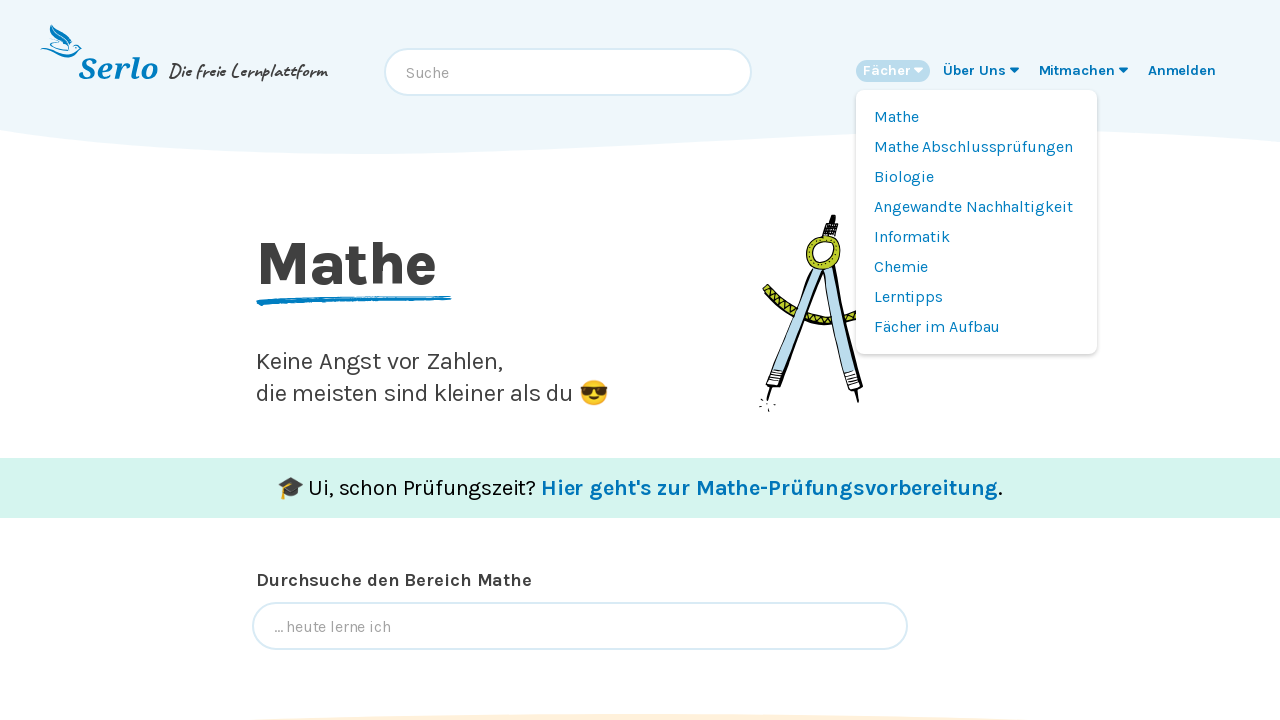